Tests multiple window handling by clicking a link that opens a new window, switching between windows

Starting URL: https://the-internet.herokuapp.com/windows

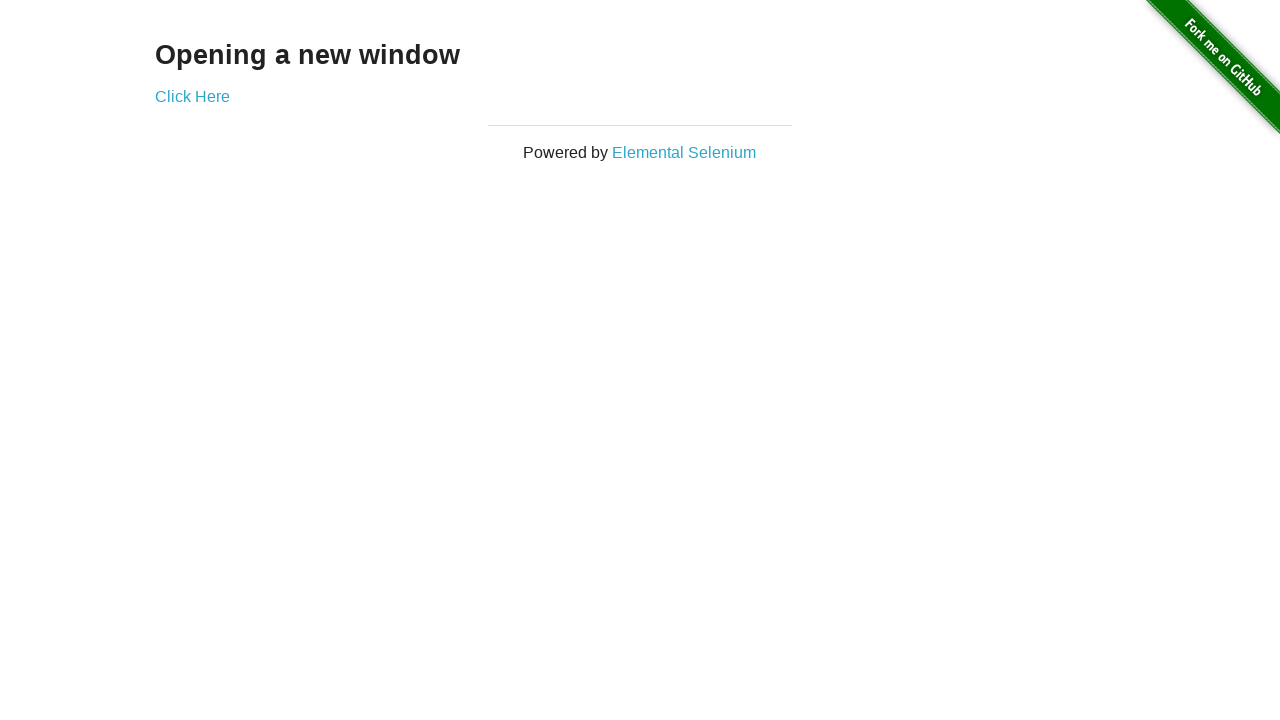

Clicked link that opens a new window at (192, 96) on a[target='_blank']
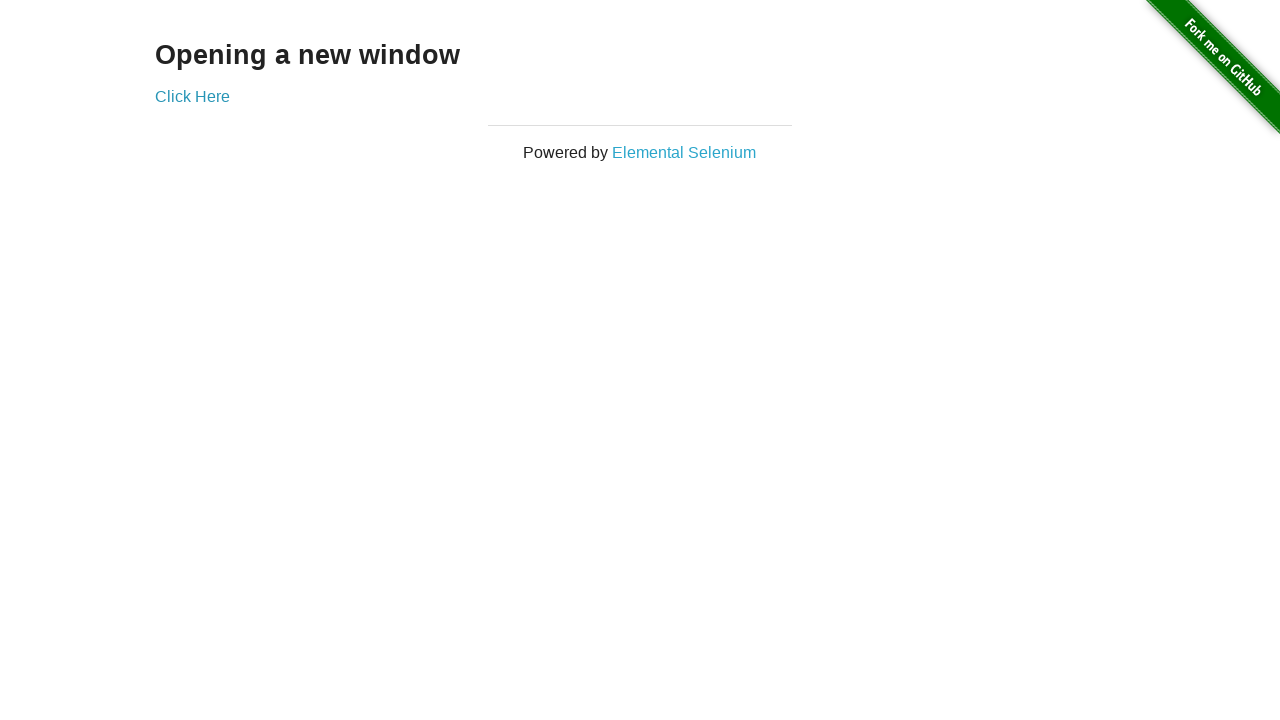

Captured new window page object
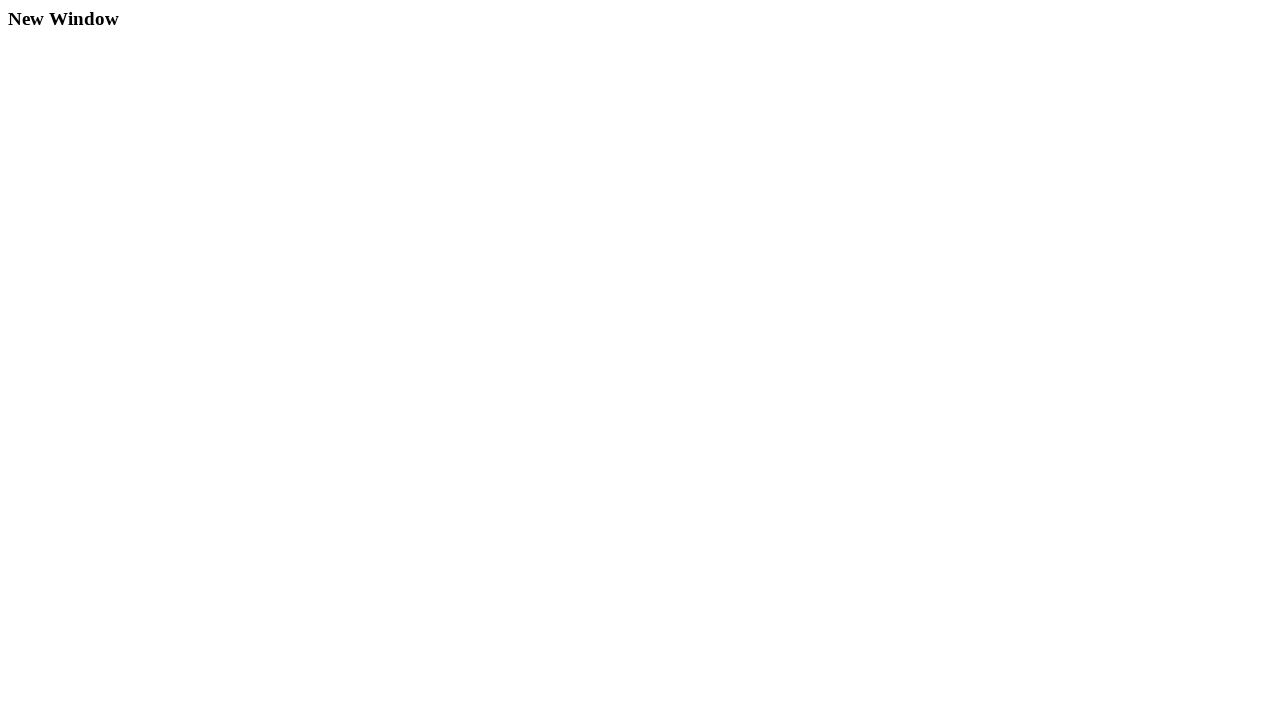

Verified new window loaded with 'New Window' heading
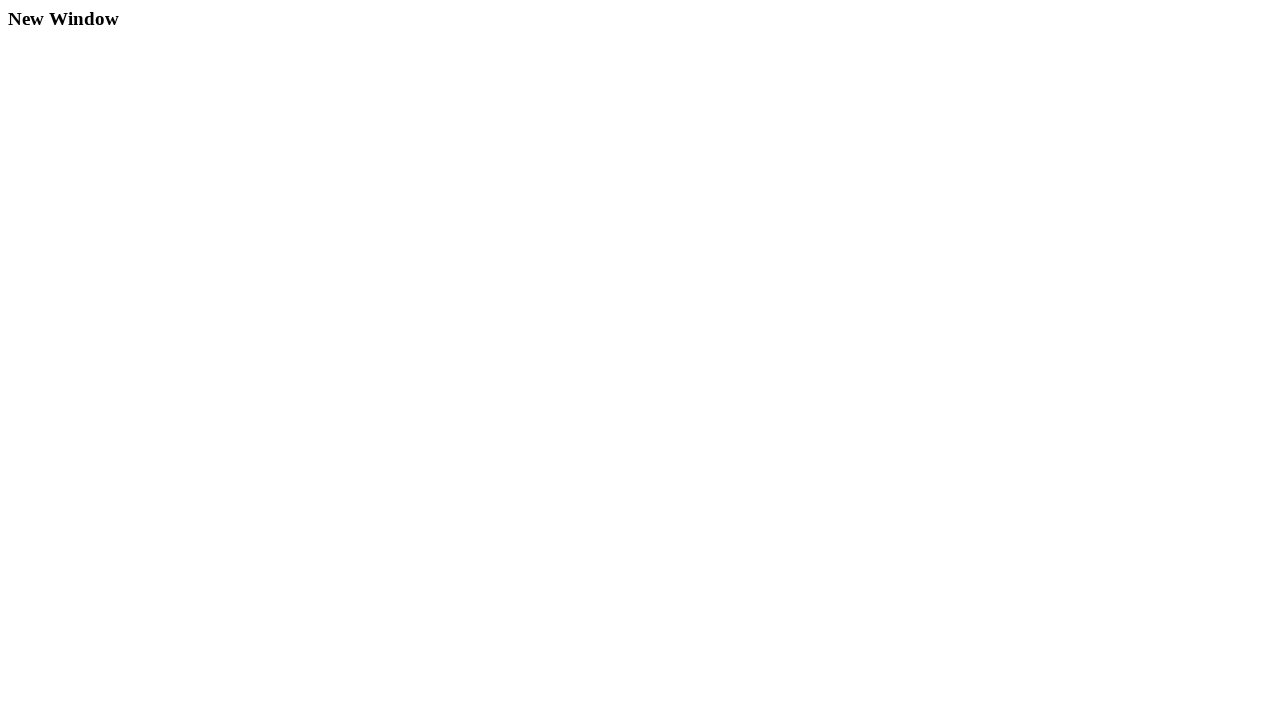

Brought original window to front
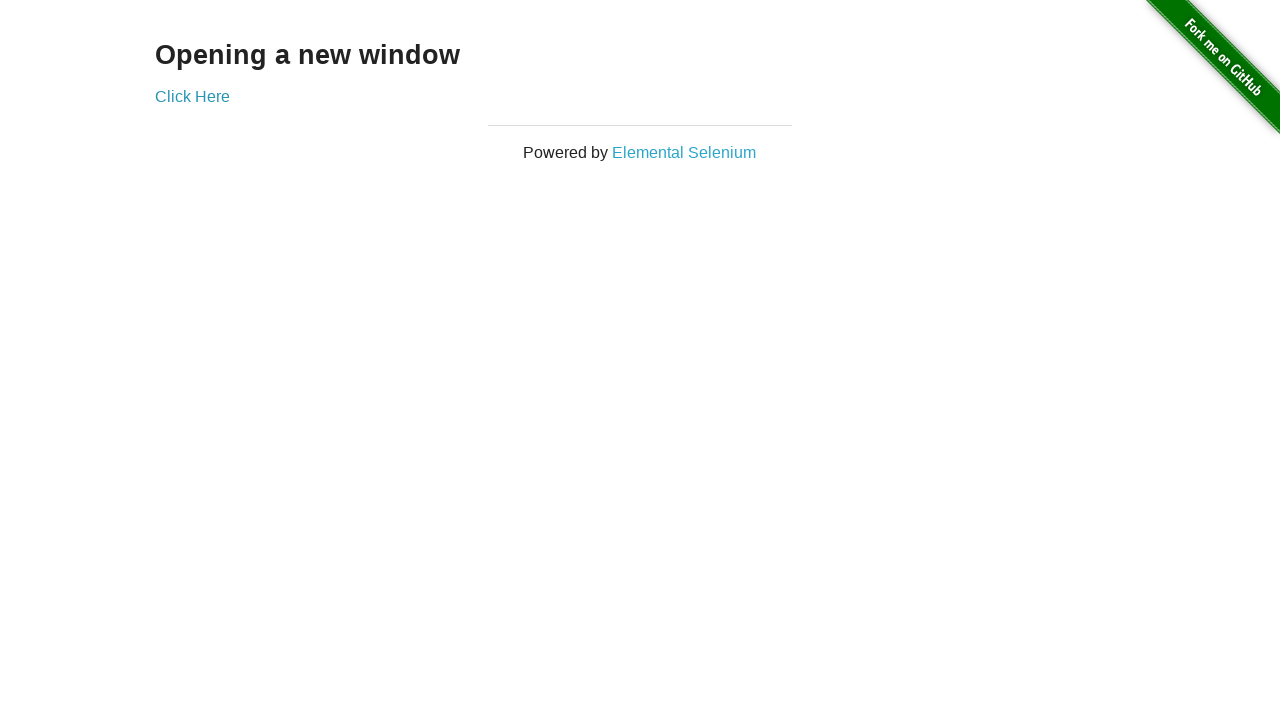

Verified original window still shows 'Opening a new window' heading
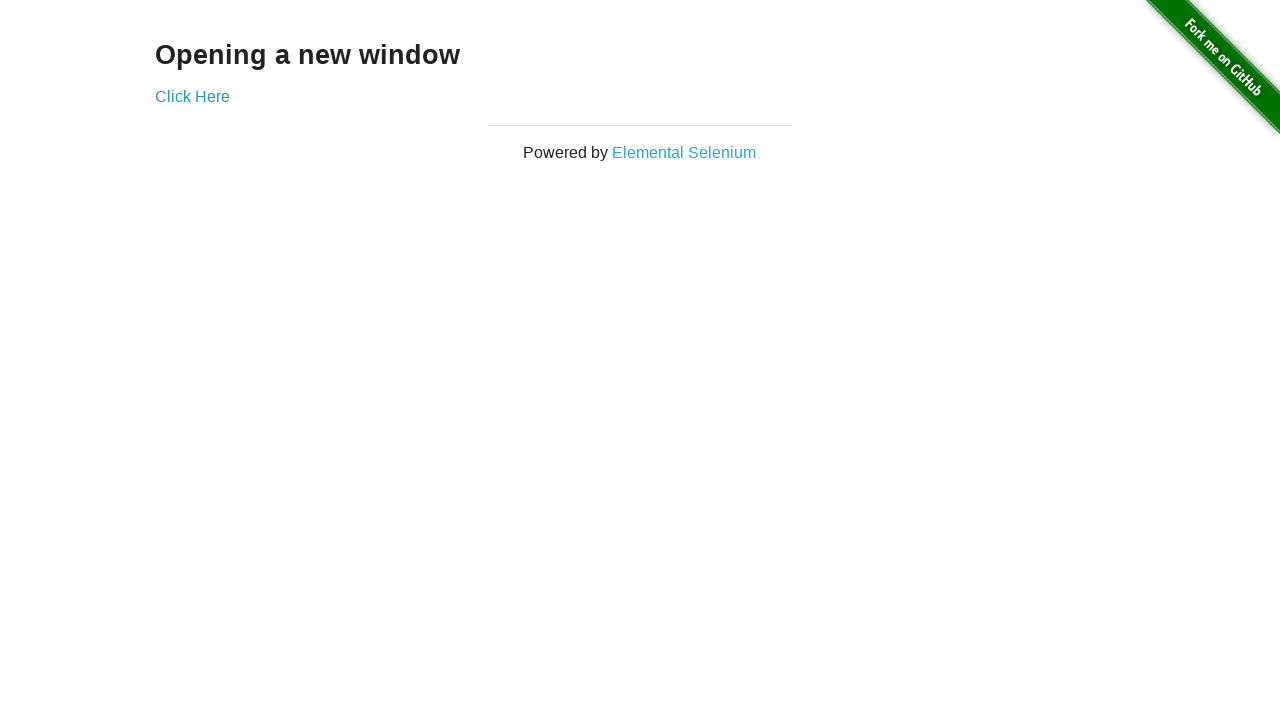

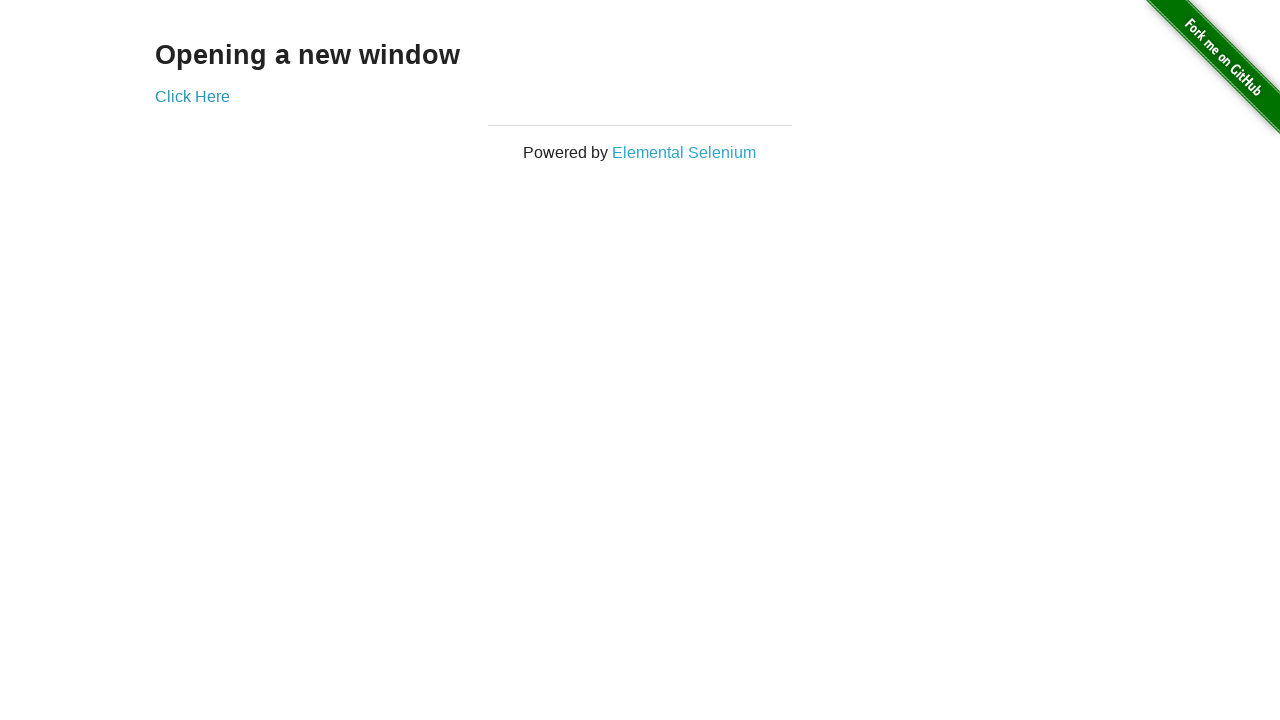